Tests JavaScript alert functionality by clicking a button that triggers an alert and then accepting the alert dialog

Starting URL: https://the-internet.herokuapp.com/javascript_alerts

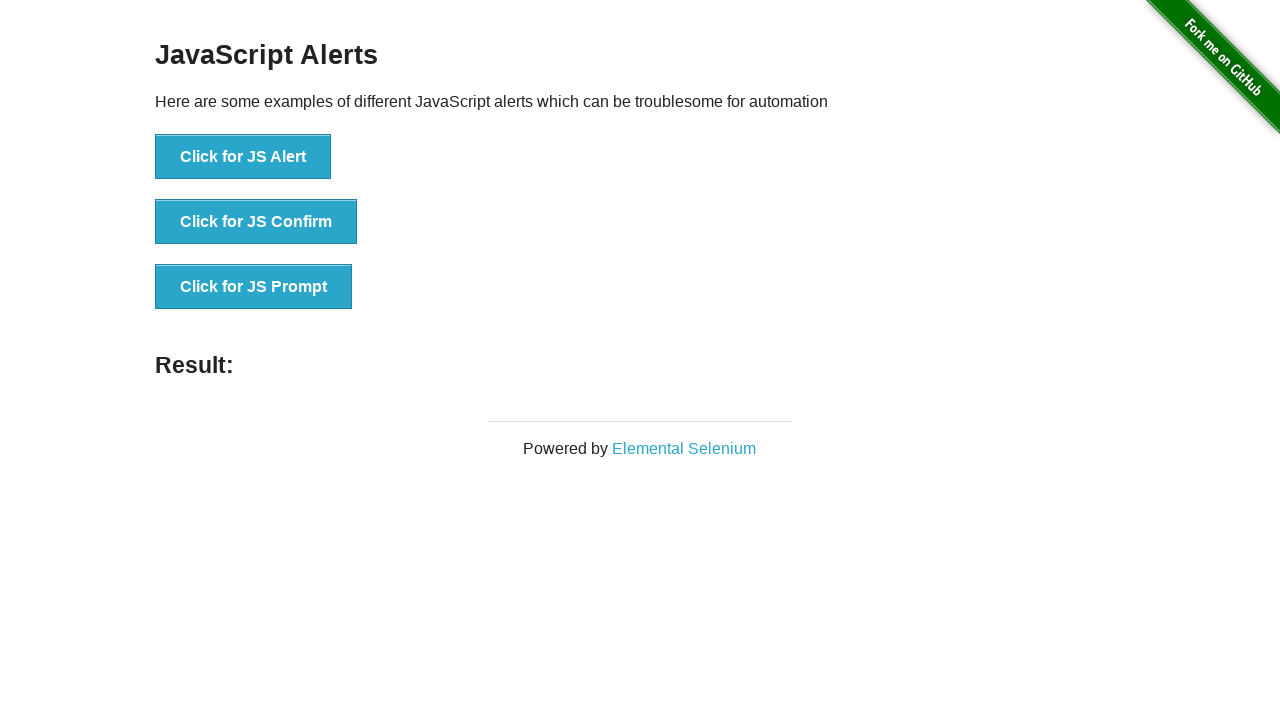

Clicked button to trigger JavaScript alert at (243, 157) on xpath=//button[@onclick='jsAlert()']
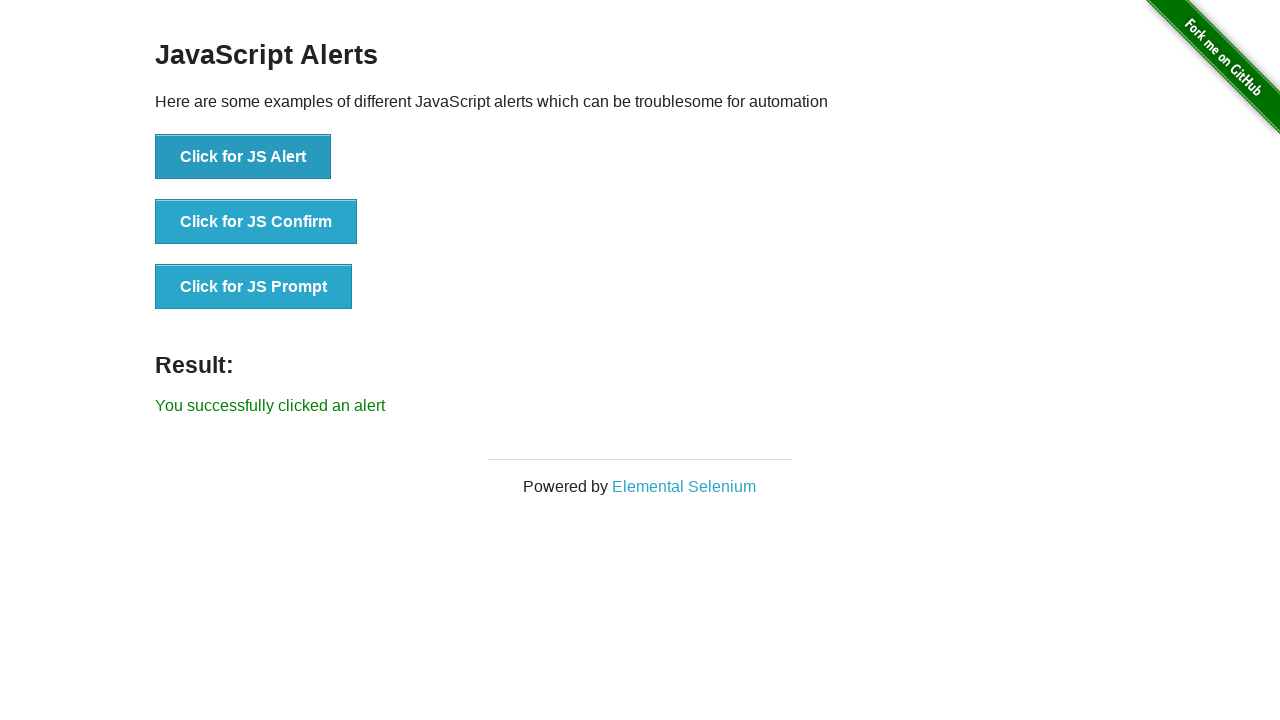

Set up dialog handler to accept alerts
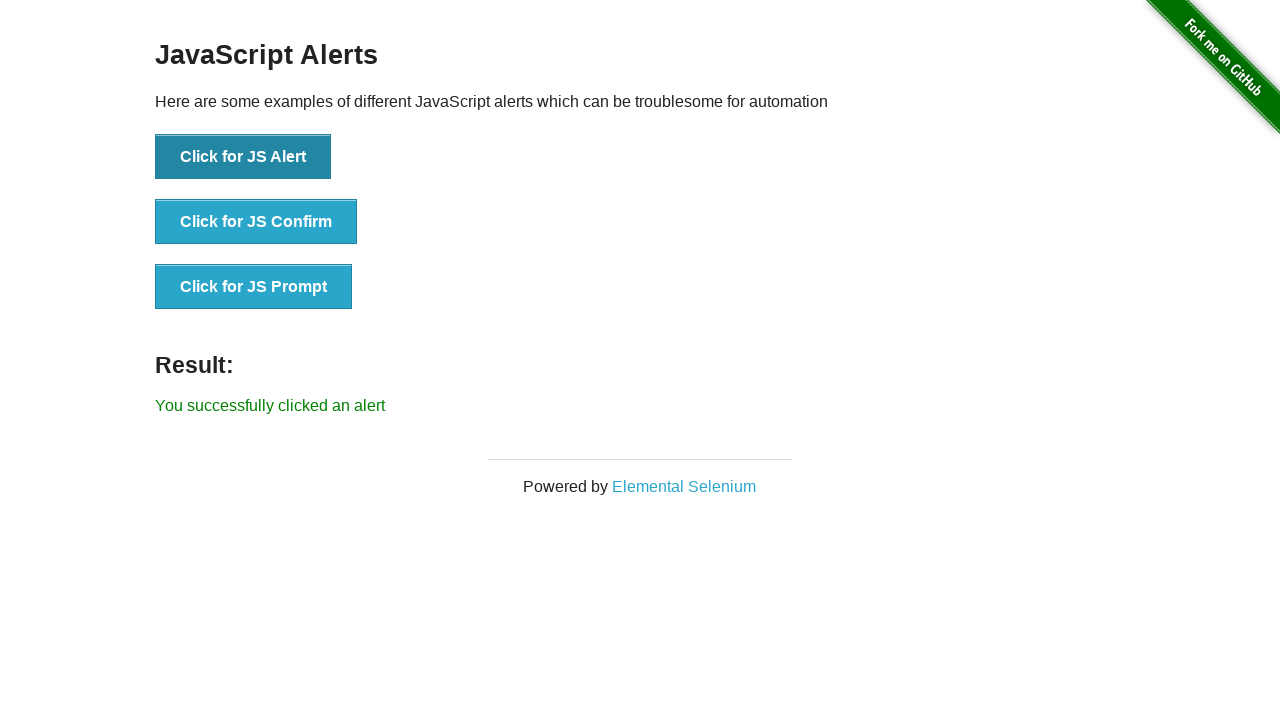

Set up one-time dialog handler before clicking
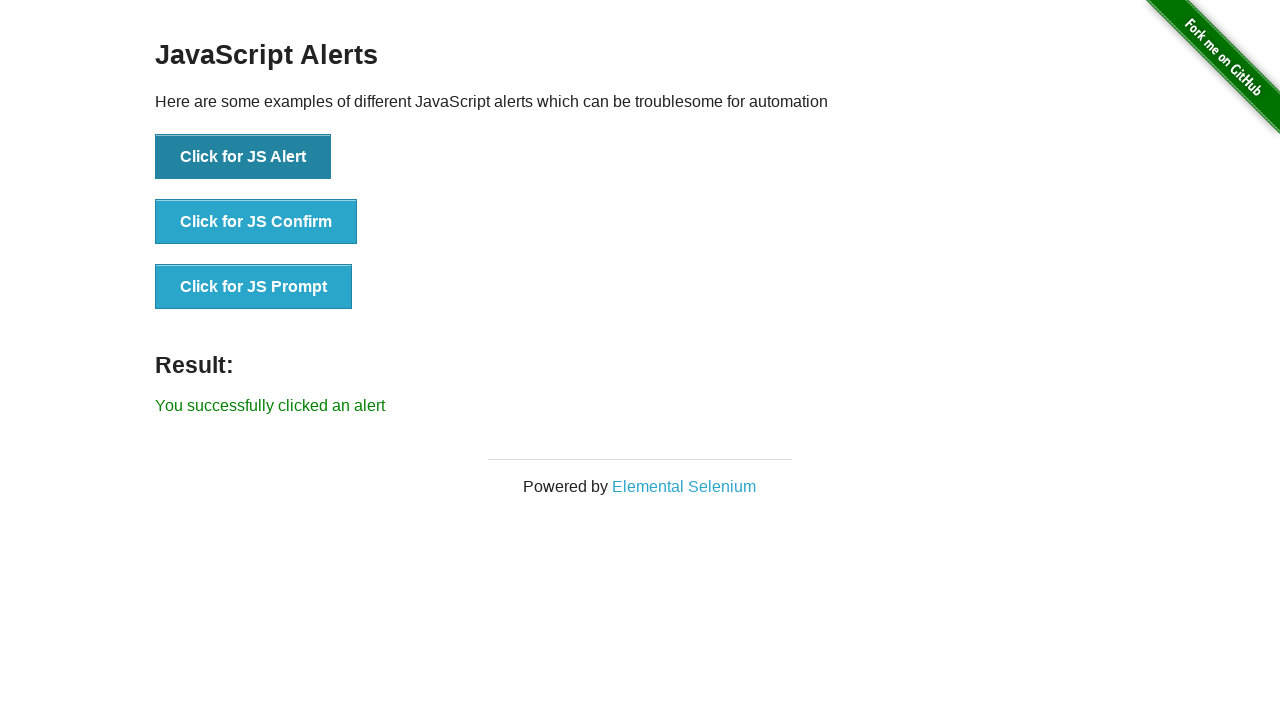

Clicked button to trigger JavaScript alert with handler ready at (243, 157) on button[onclick='jsAlert()']
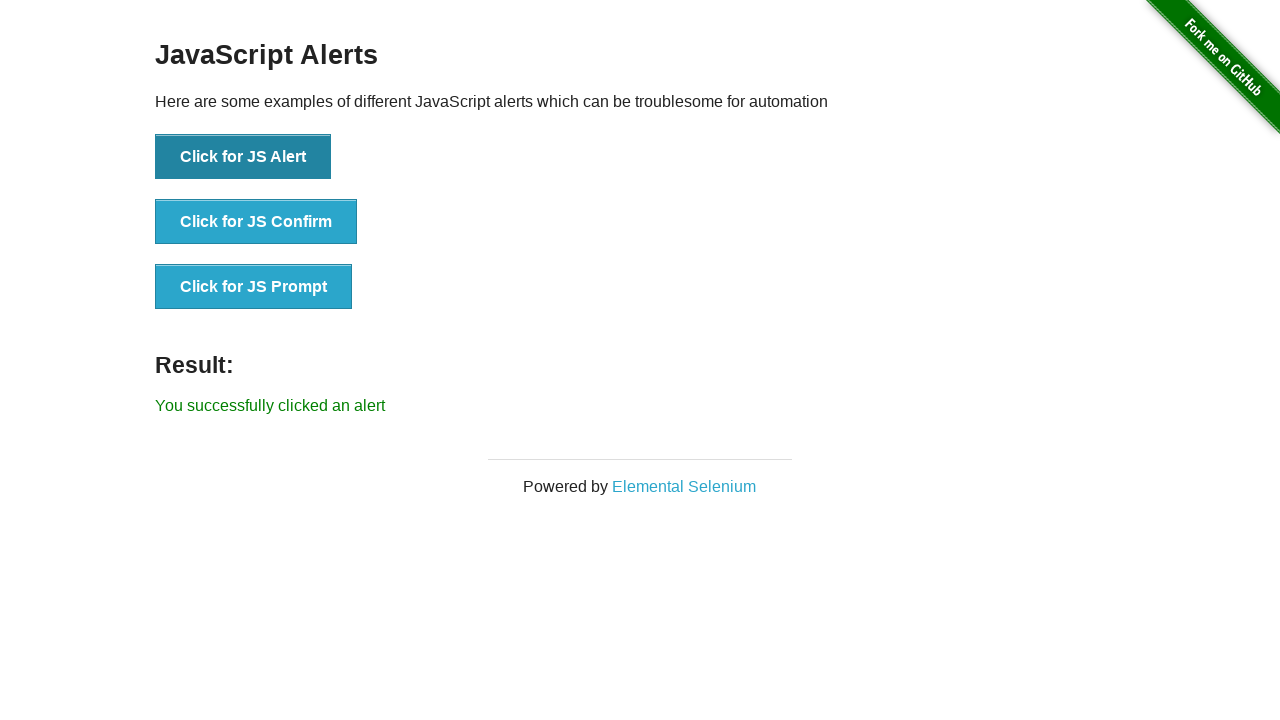

Alert was accepted and result text appeared on page
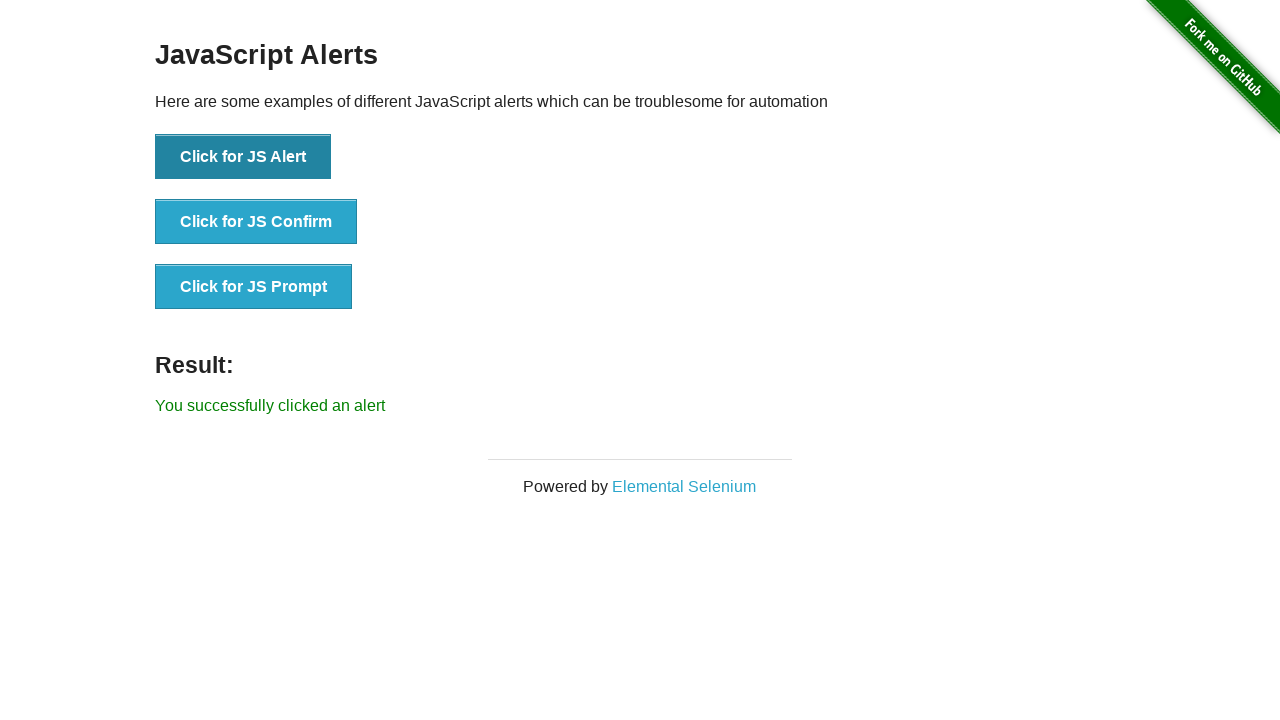

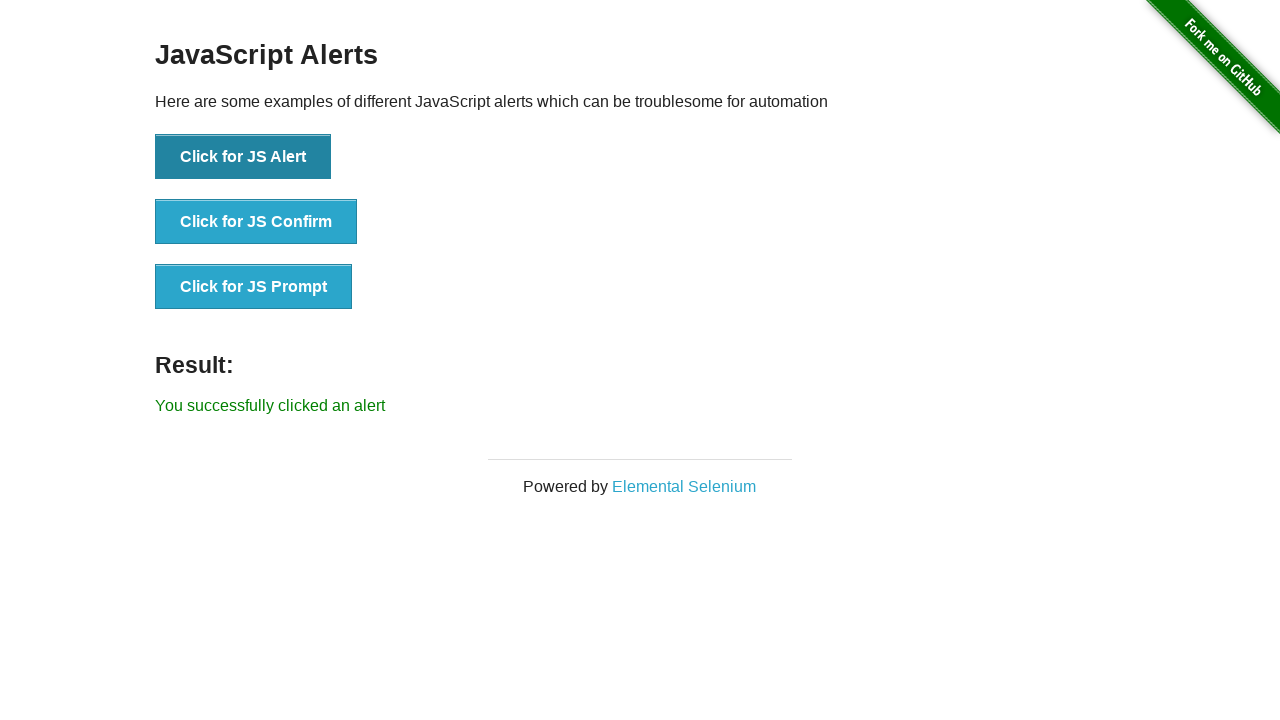